Tests table sorting functionality by clicking the Due column header twice to sort in descending order

Starting URL: http://the-internet.herokuapp.com/tables

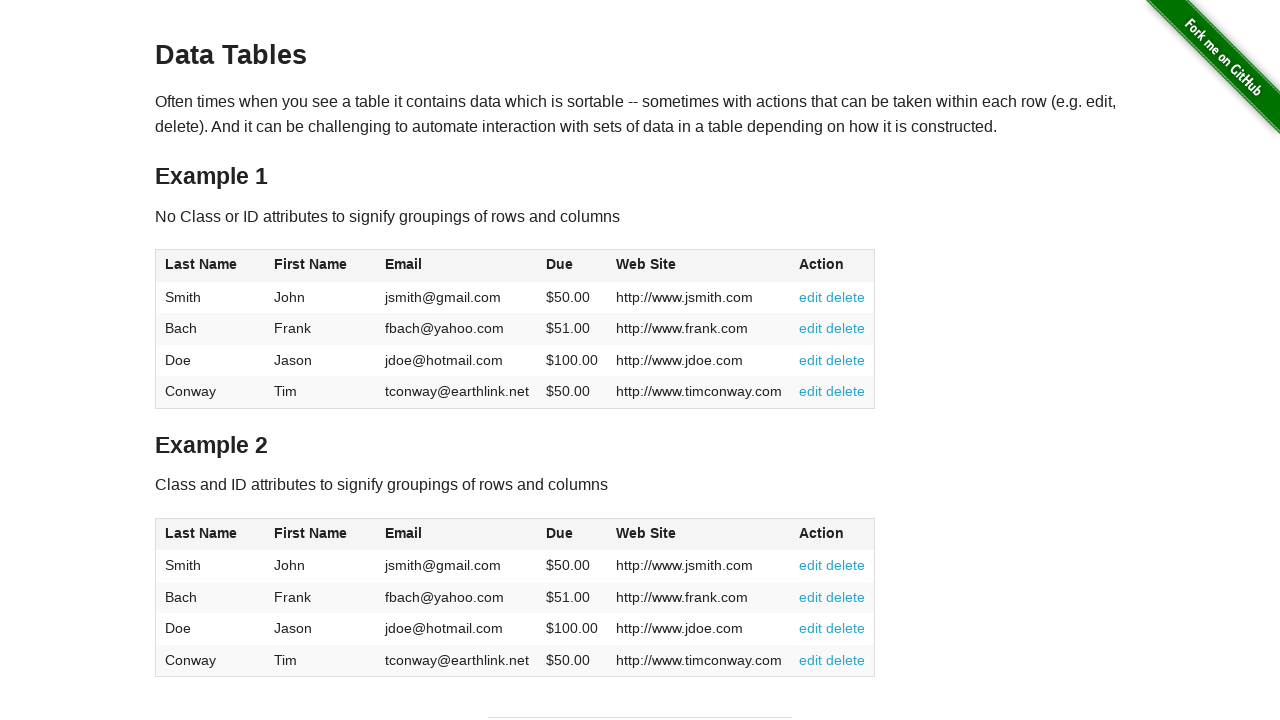

Clicked Due column header first time to sort ascending at (572, 266) on #table1 thead tr th:nth-of-type(4)
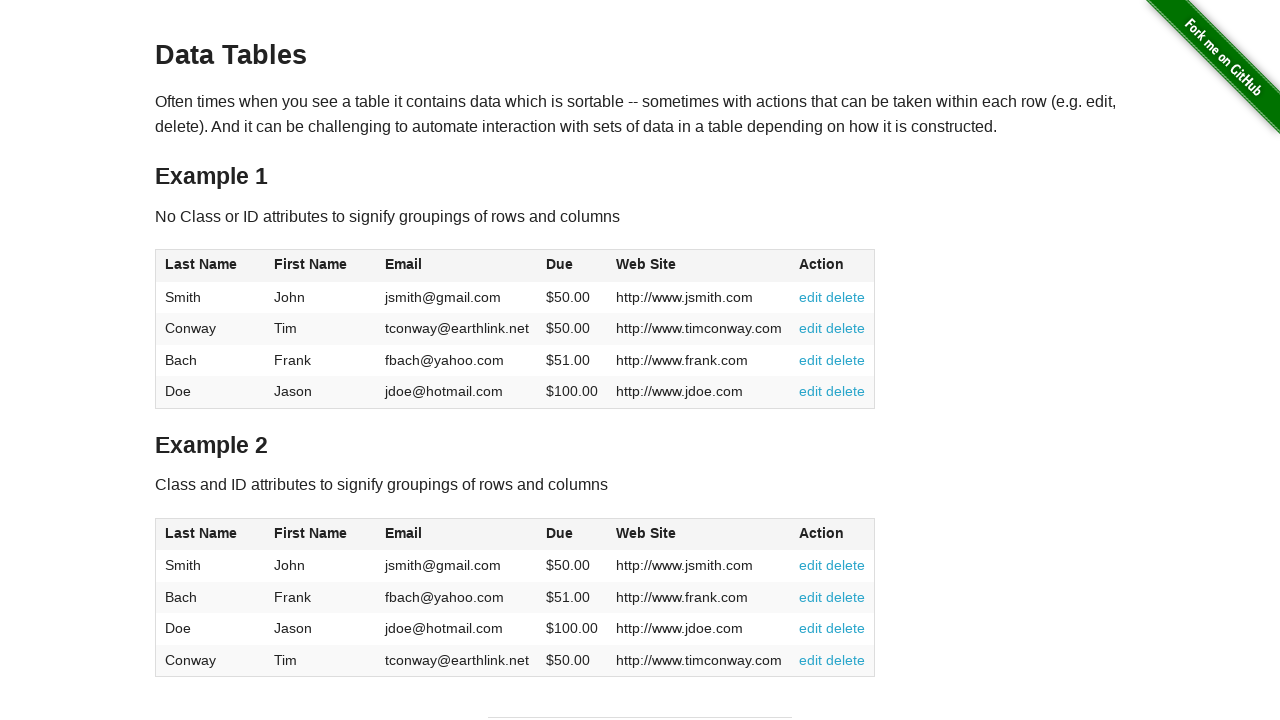

Clicked Due column header second time to sort descending at (572, 266) on #table1 thead tr th:nth-of-type(4)
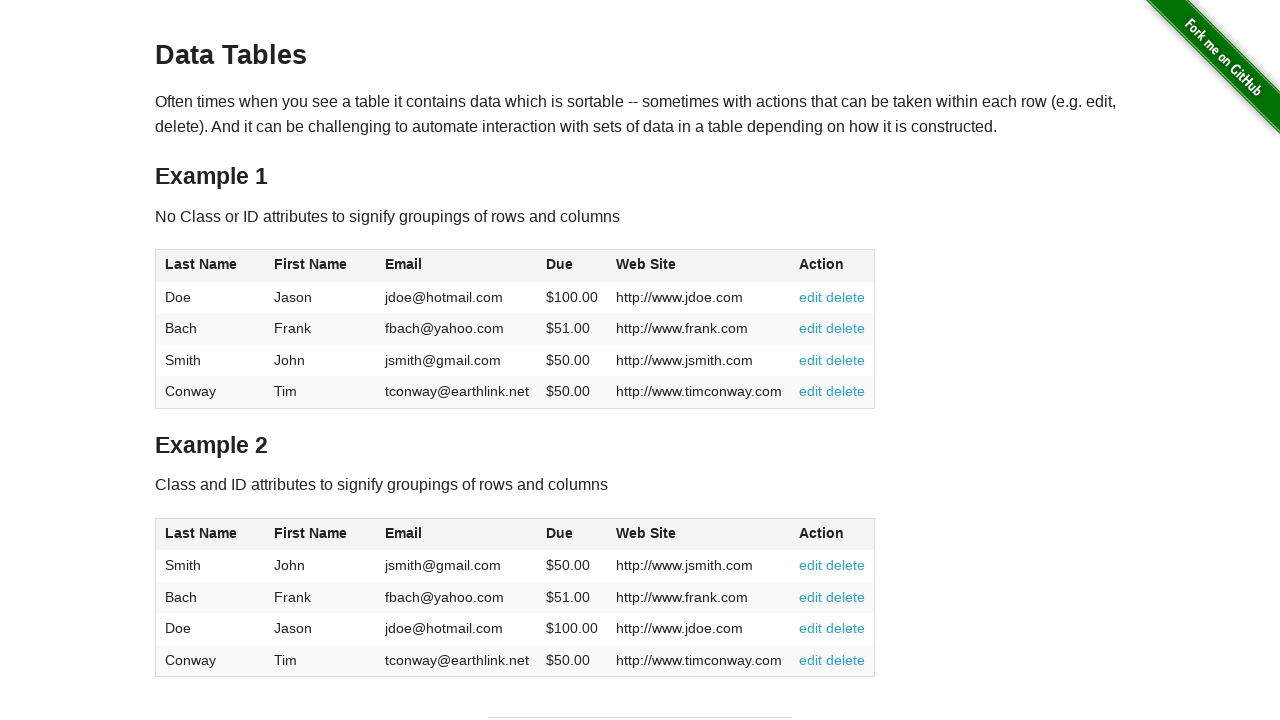

Table sorted by Due column in descending order
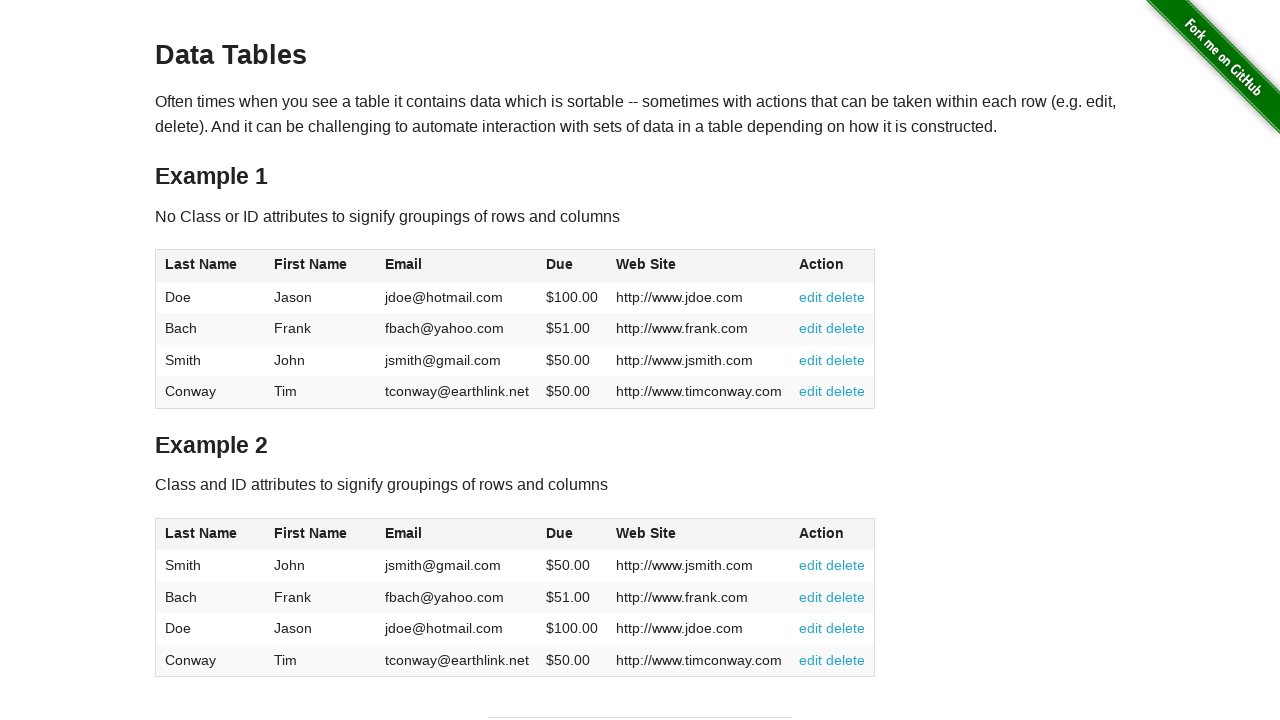

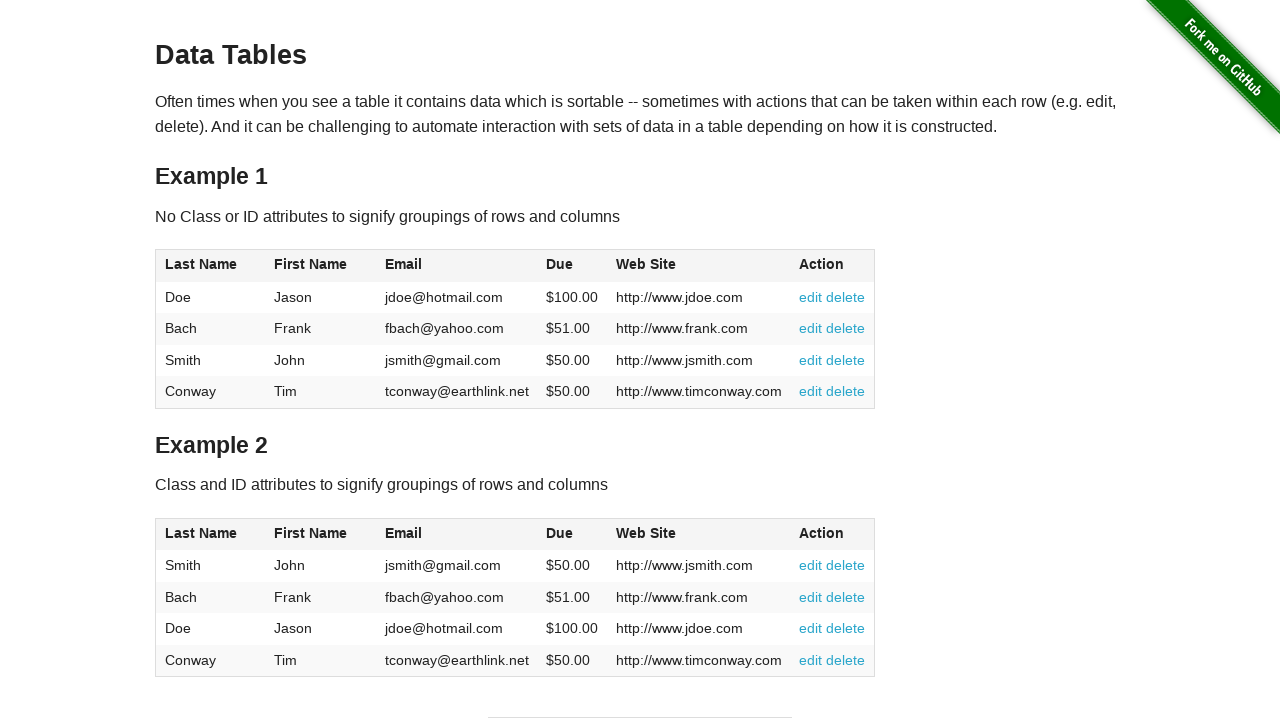